Tests window handling by clicking a link that opens a new window and verifying the content in the new window

Starting URL: https://the-internet.herokuapp.com/windows

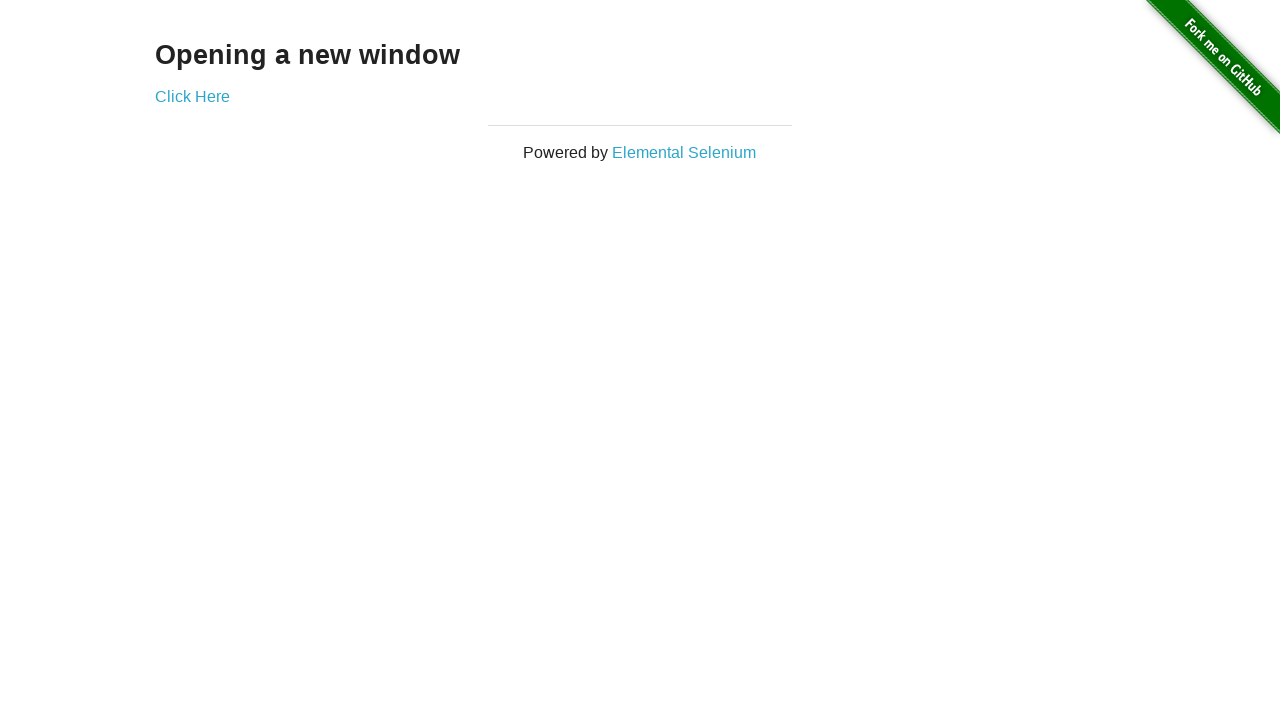

Clicked 'Click Here' link on windows page at (192, 96) on a:has-text('Click Here')
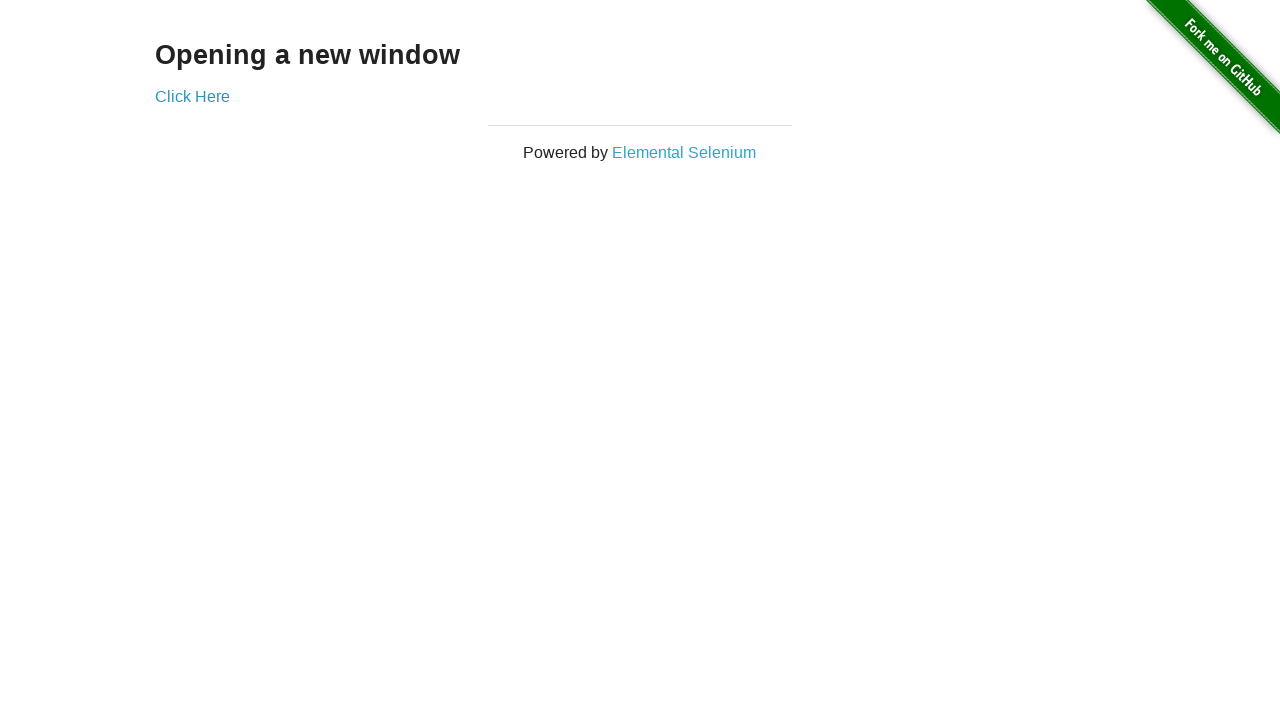

Clicked 'Click Here' link and waited for new page to open at (192, 96) on a:has-text('Click Here')
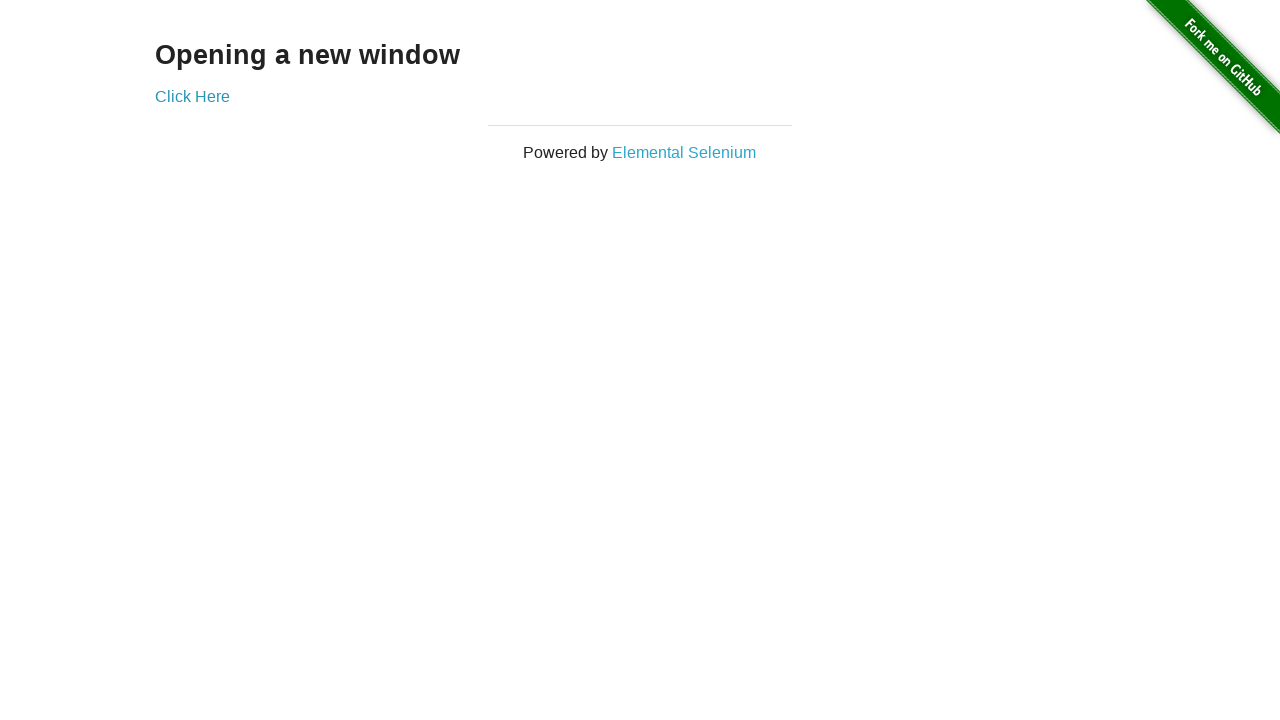

New page/tab opened and captured
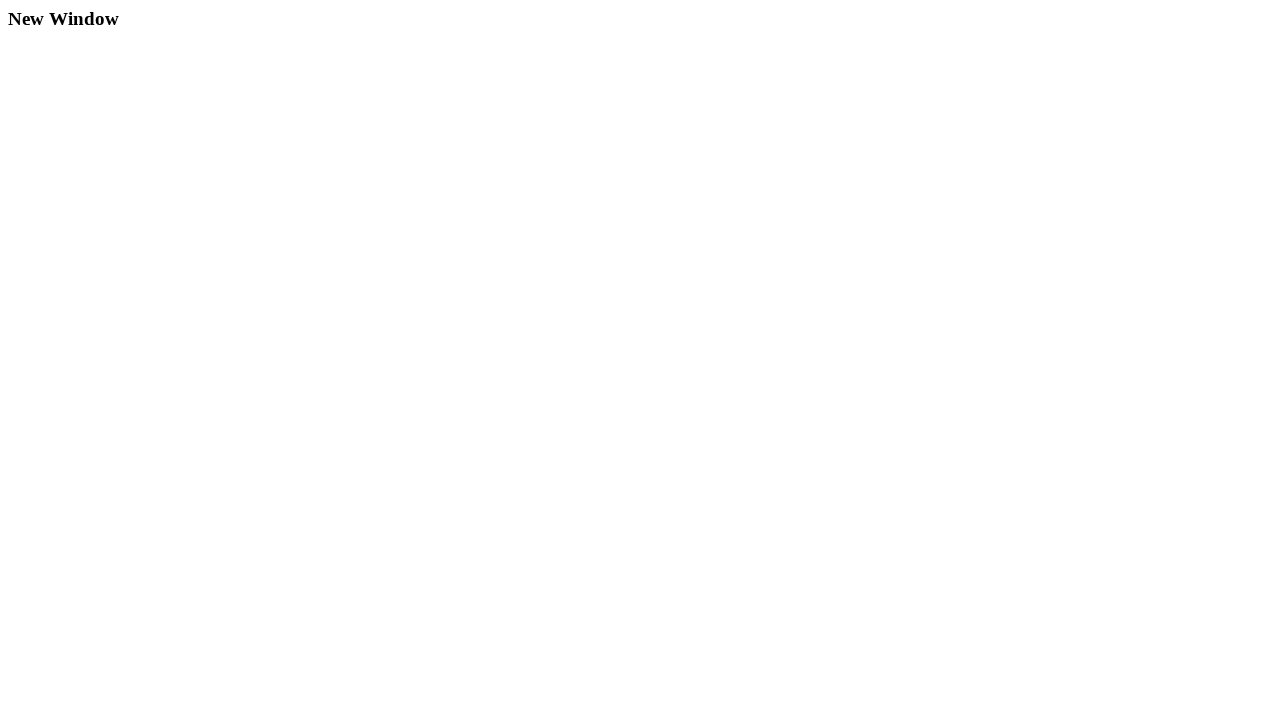

New page fully loaded
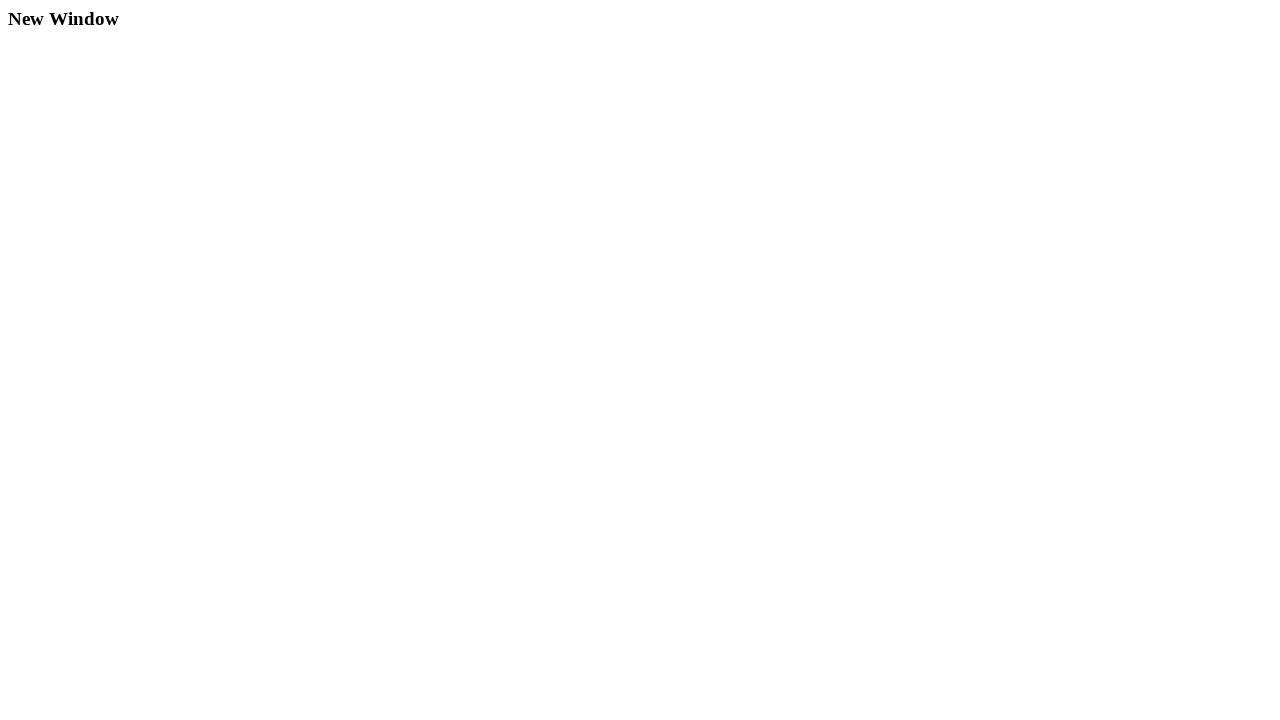

Verified h3 element exists in new window
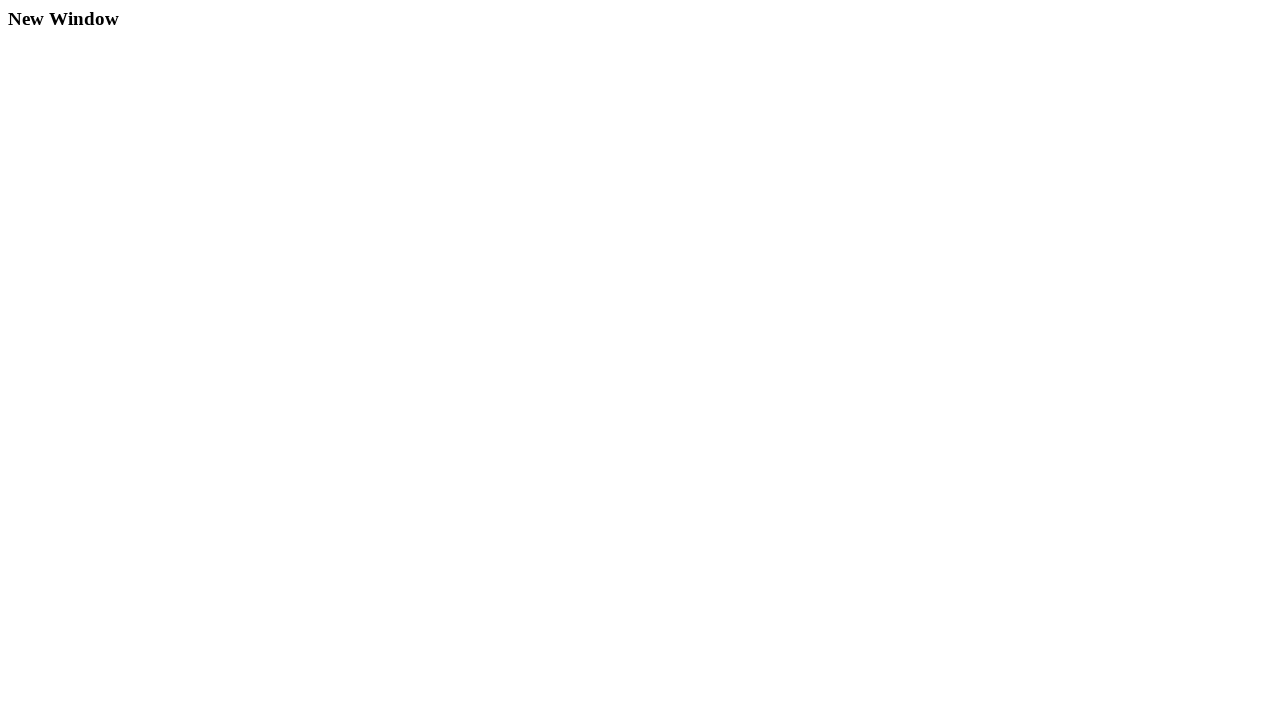

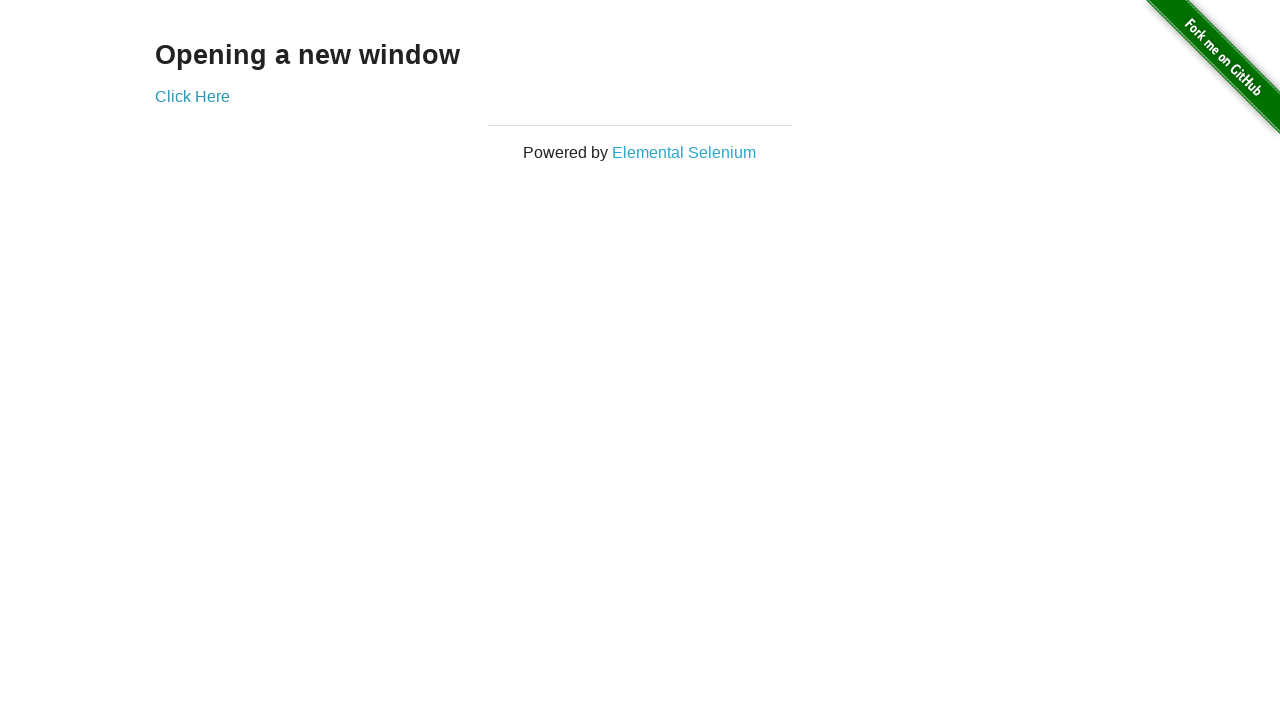